Tests JavaScript alert handling by clicking buttons that trigger different alert types (simple alert, confirm dialog, prompt dialog) and interacting with them using accept, dismiss, and getText operations.

Starting URL: https://demoqa.com/alerts

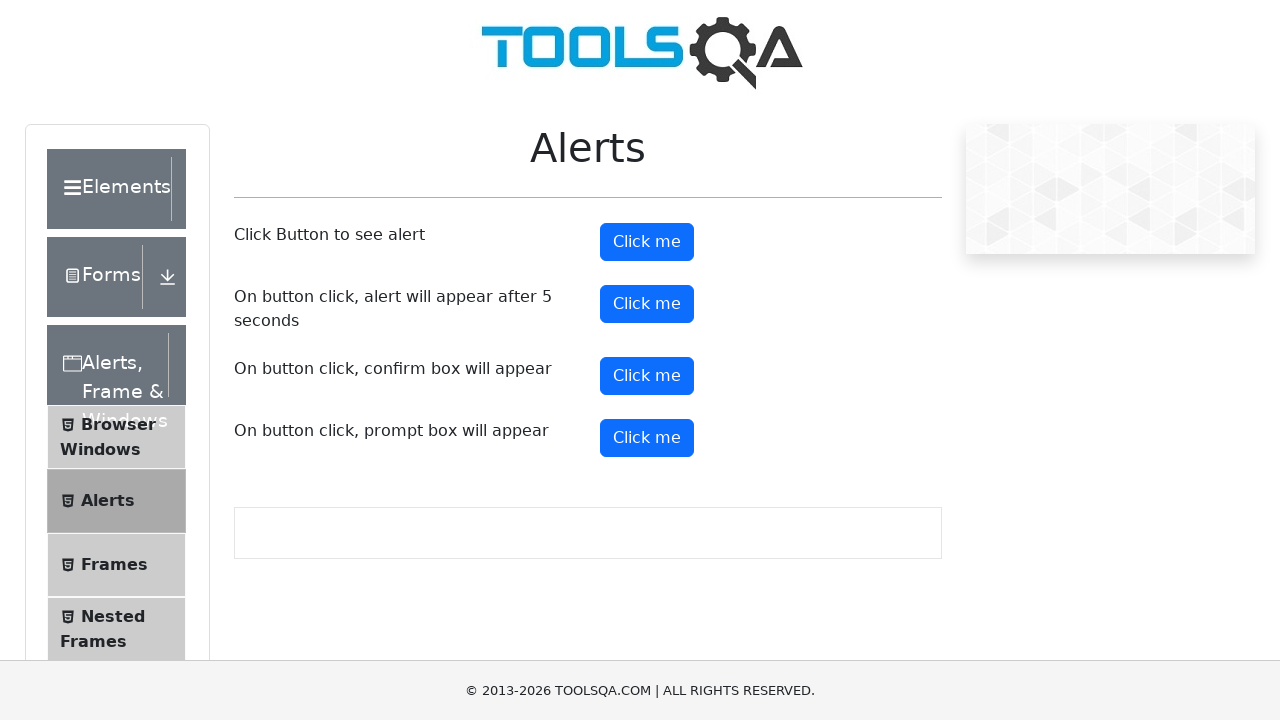

Waited for page to load
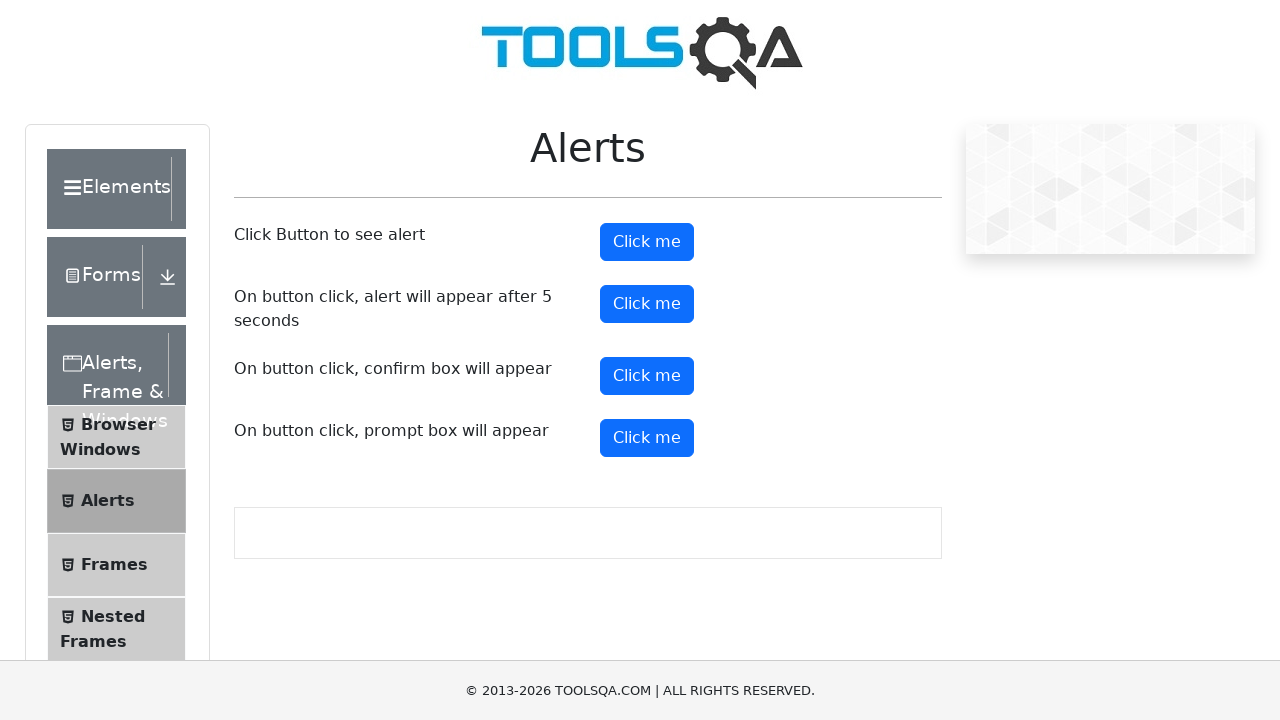

Clicked the first alert button at (647, 242) on xpath=//div[@class='col']/button
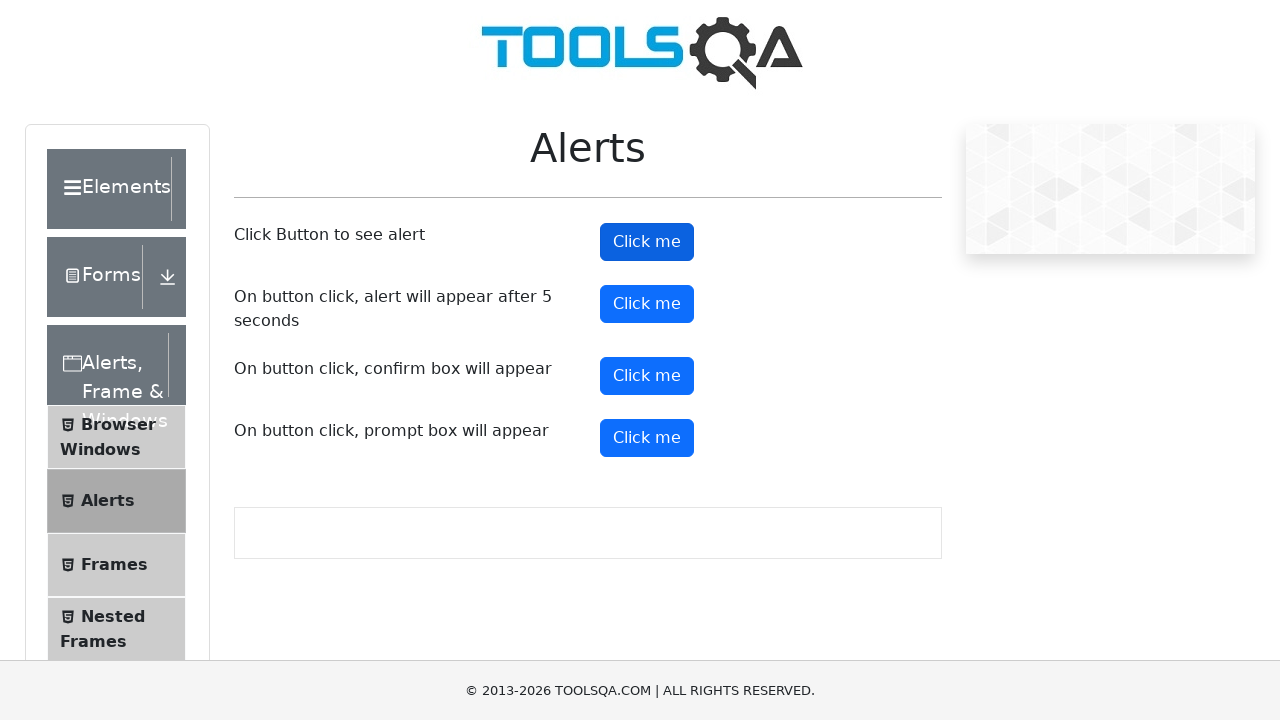

Set up dialog handler to accept simple alert
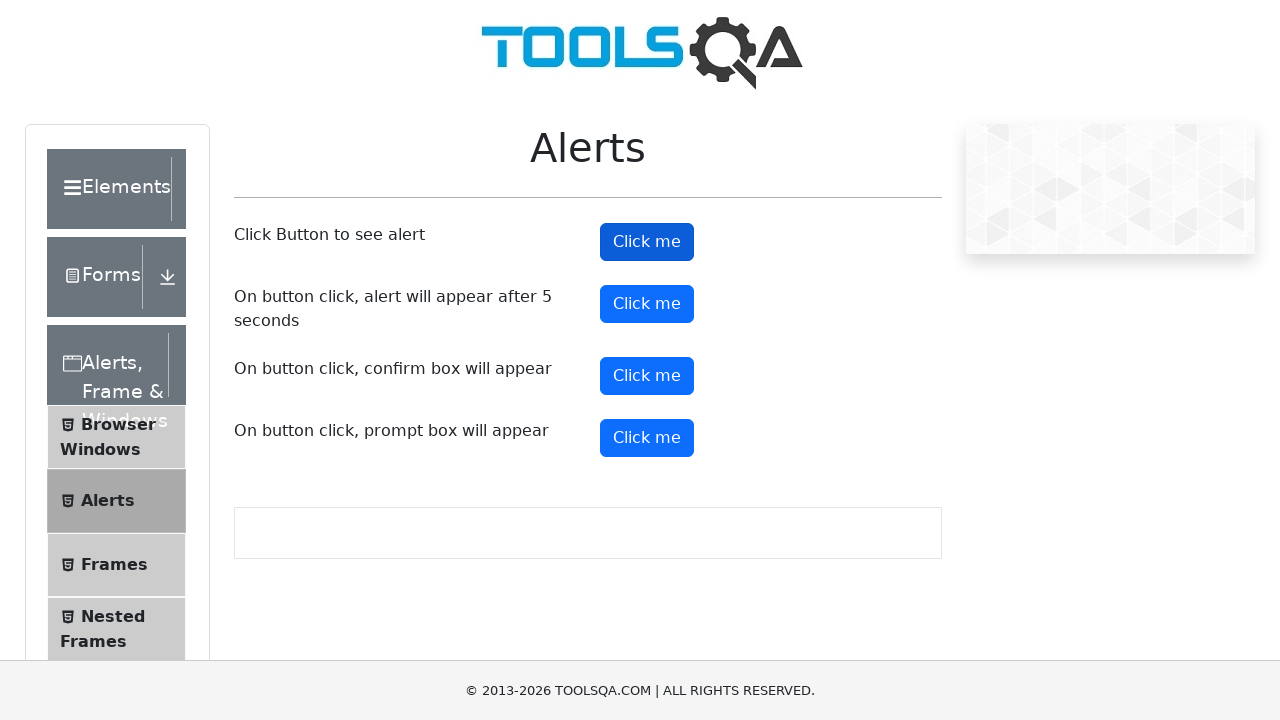

Waited after accepting alert
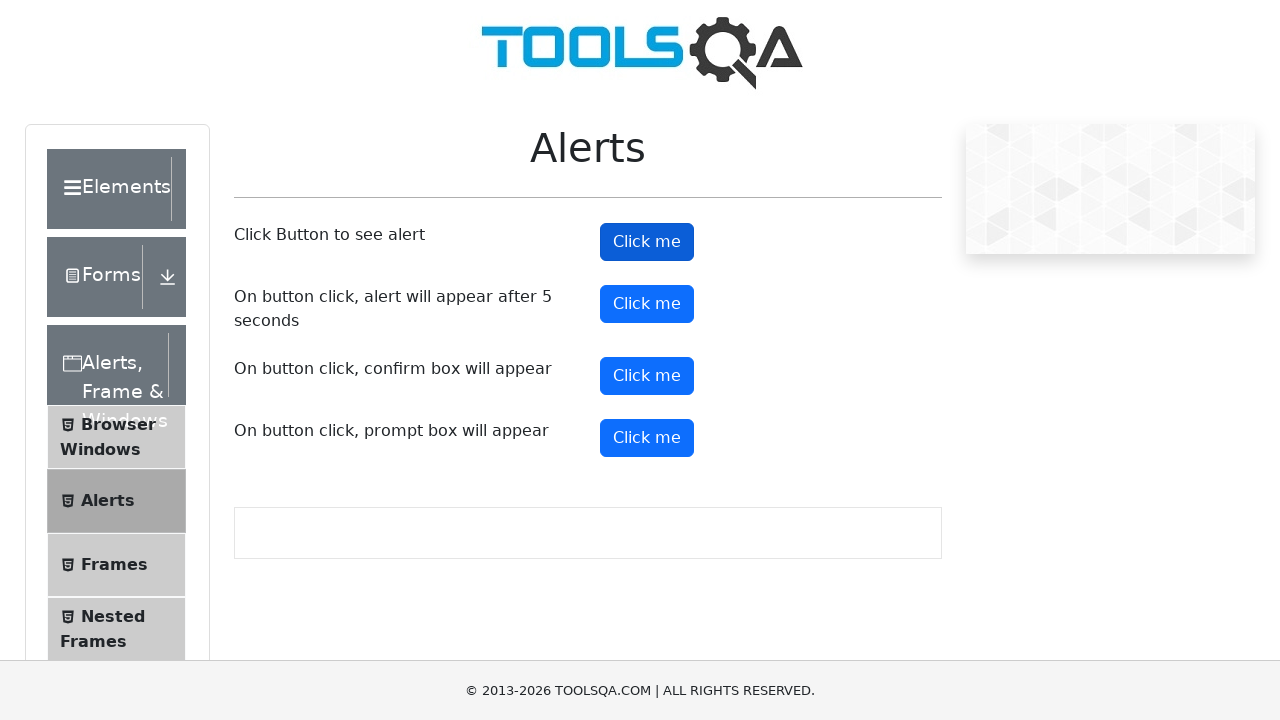

Set up dialog handler to dismiss confirm dialog
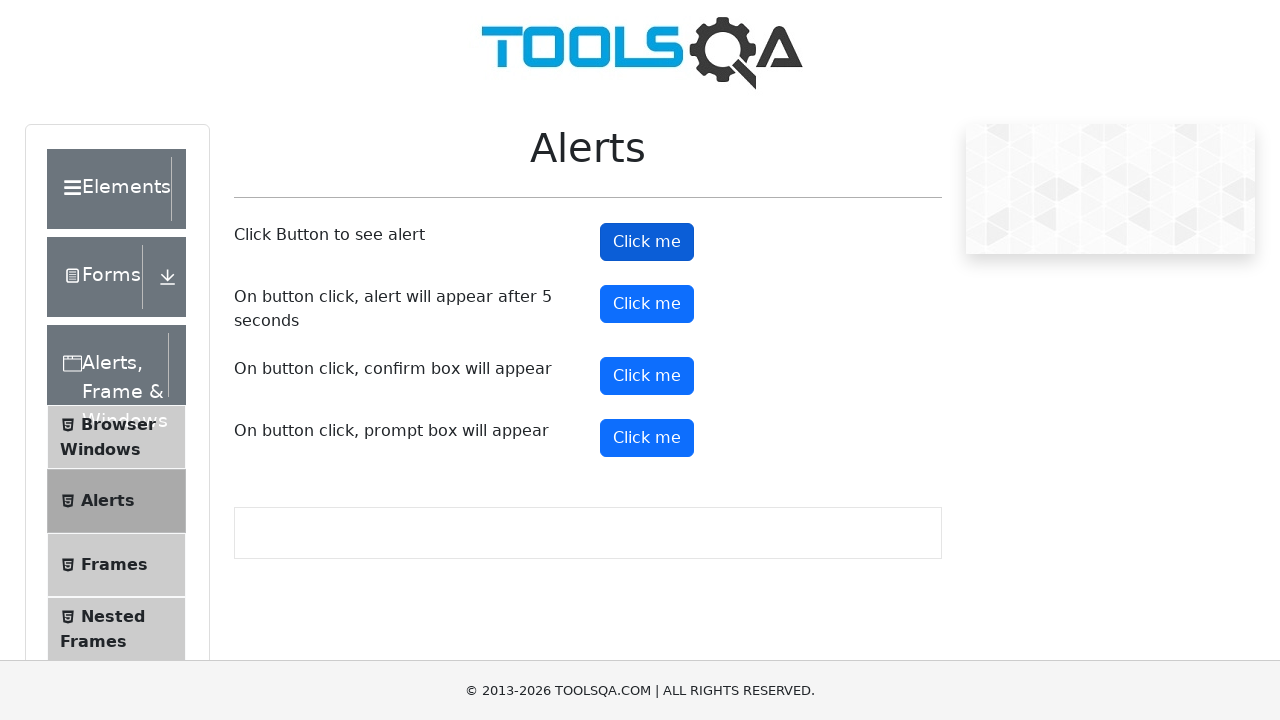

Clicked the confirm button at (647, 376) on #confirmButton
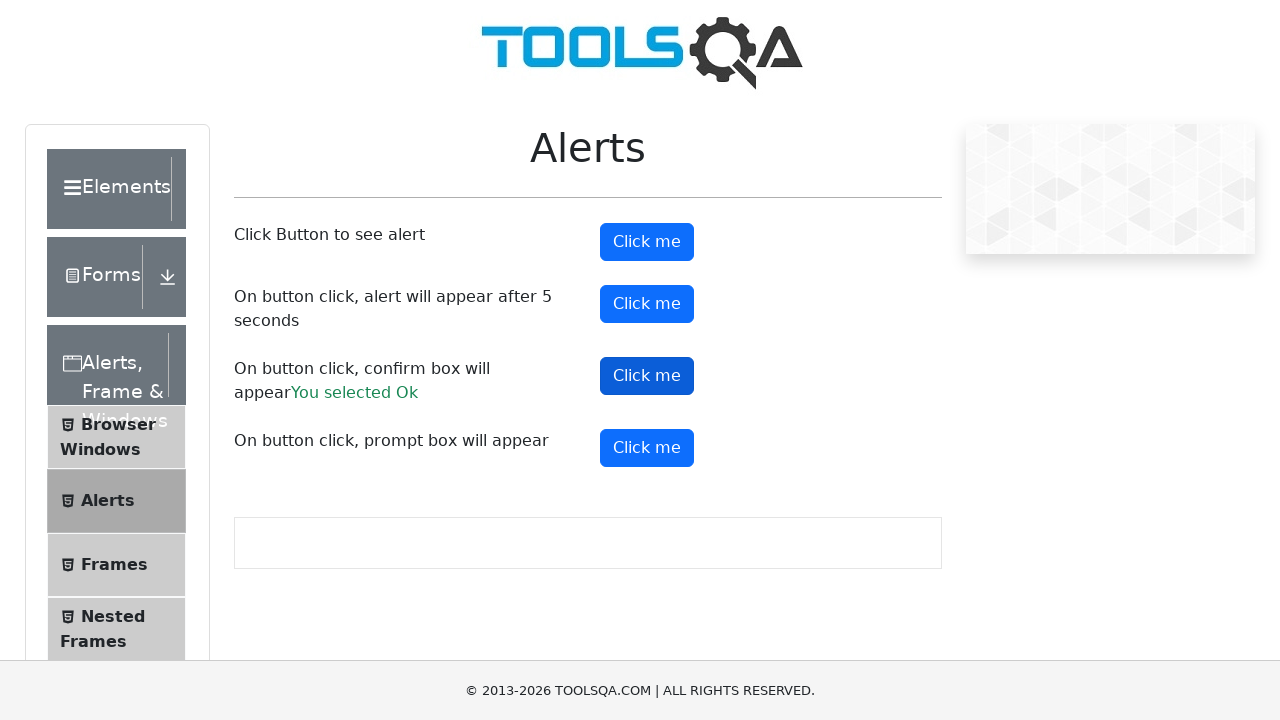

Waited after dismissing confirm dialog
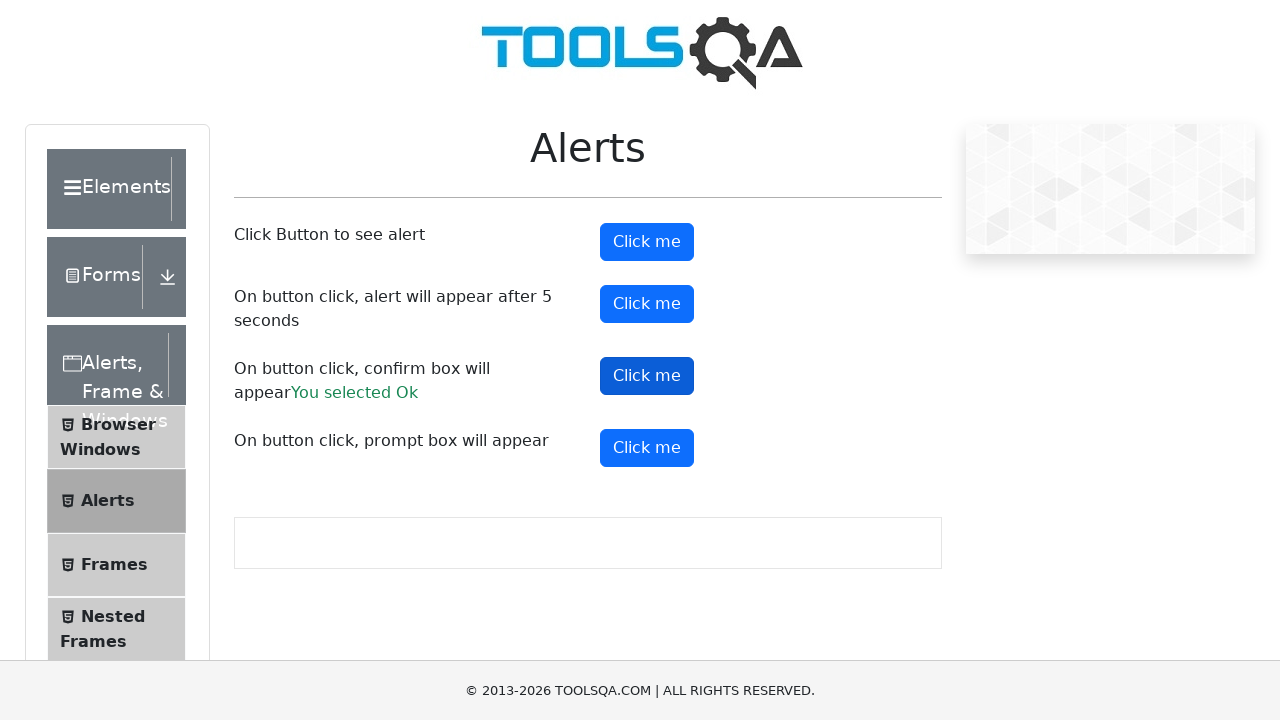

Set up dialog handler to accept prompt dialog
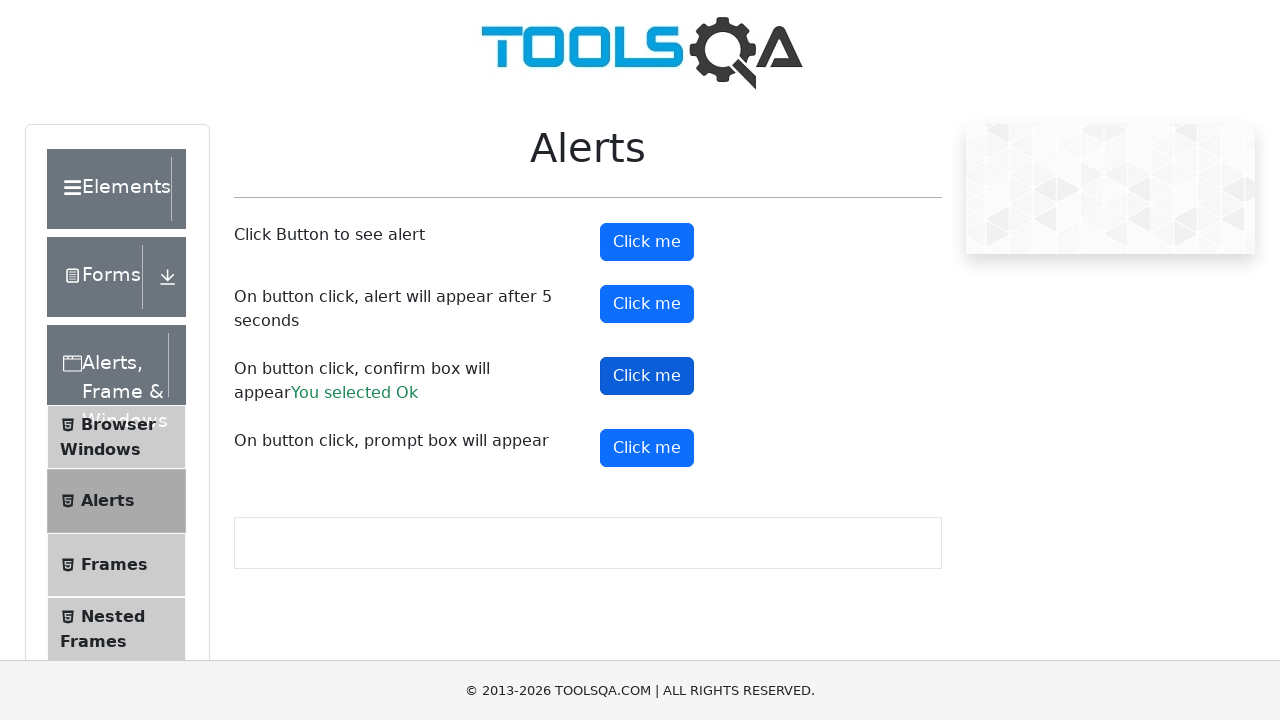

Clicked the prompt button at (647, 448) on #promtButton
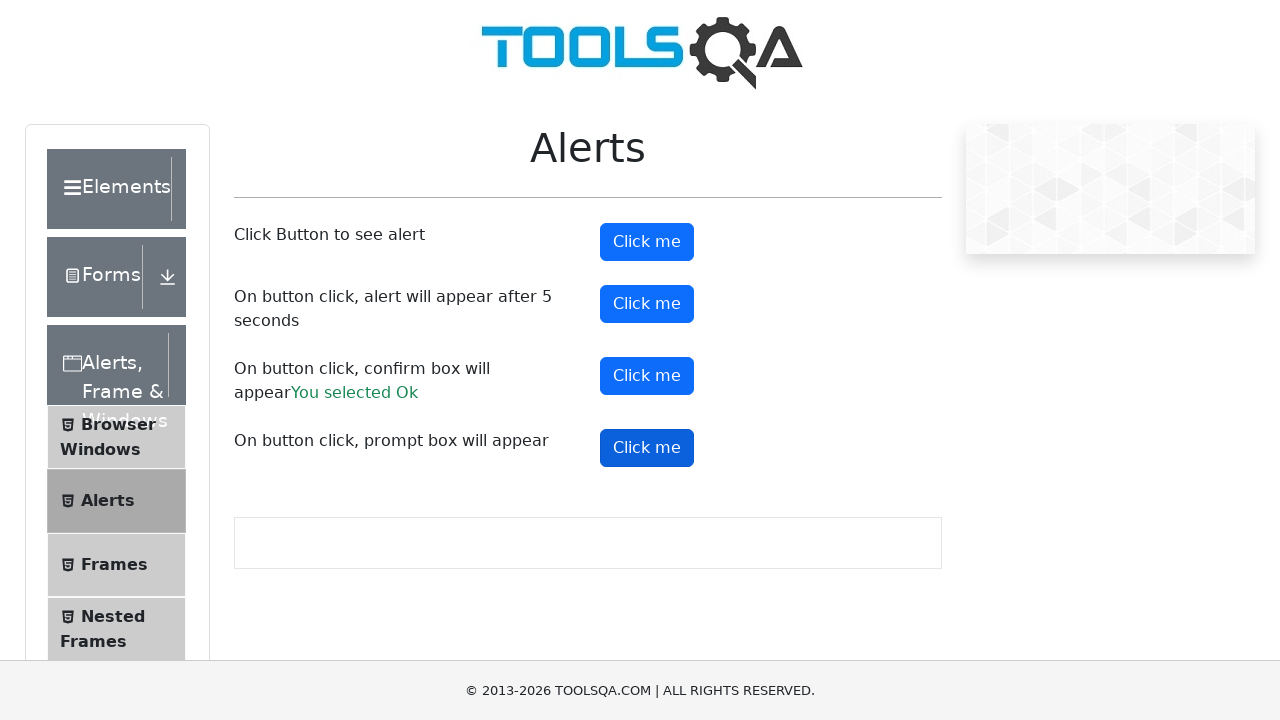

Waited after accepting prompt dialog
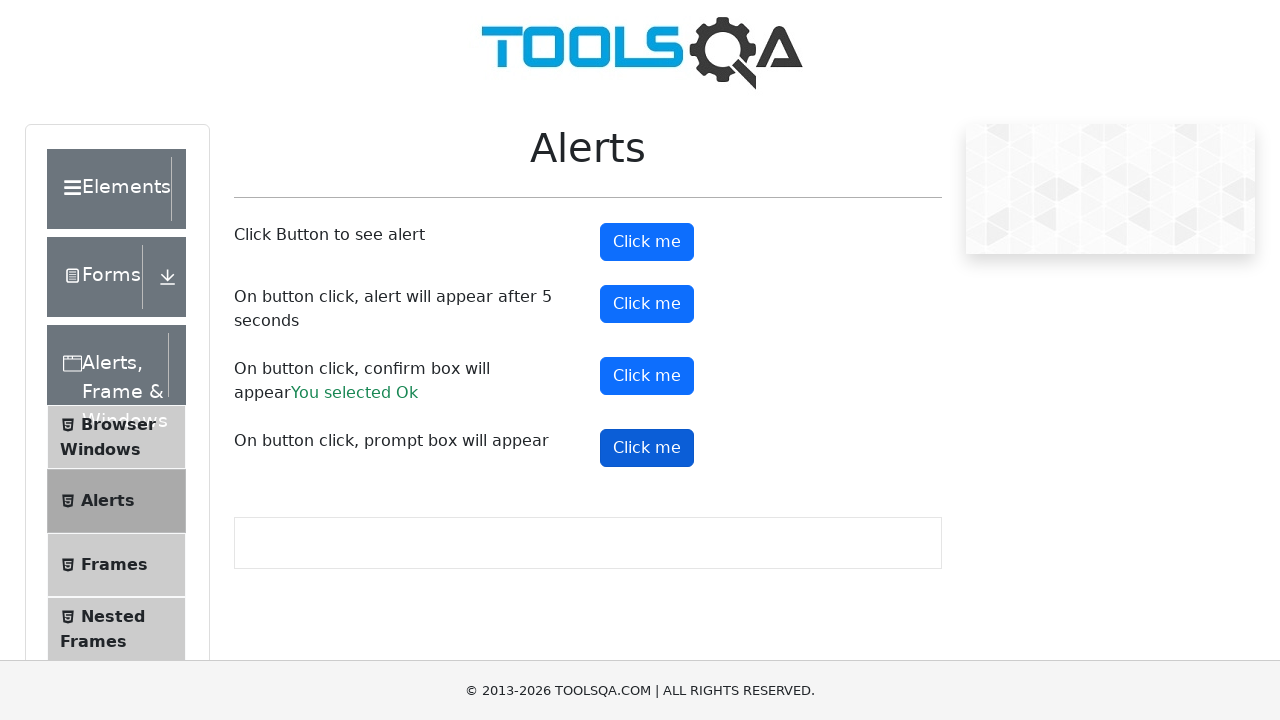

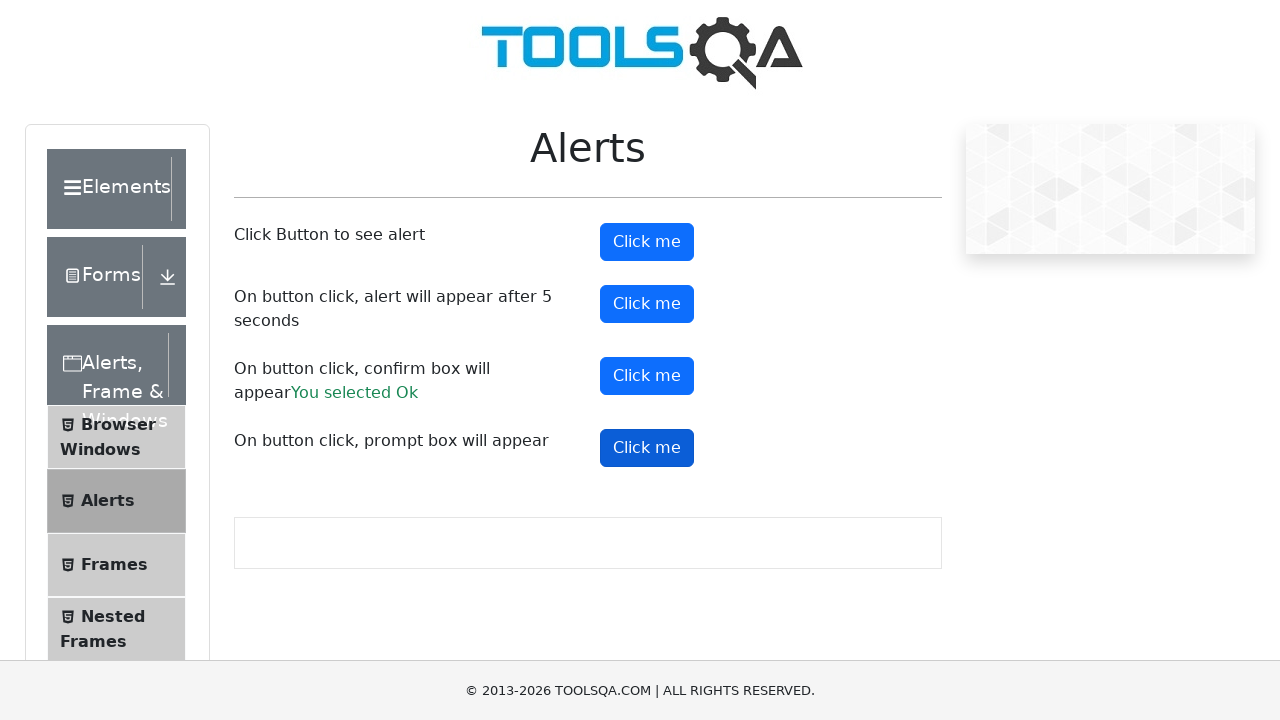